Tests a mobile user journey on an online grocery store, navigating from the main page to a store page, scrolling the page, and clicking on a product if available.

Starting URL: https://m.oddgrocer.com/main?id=2

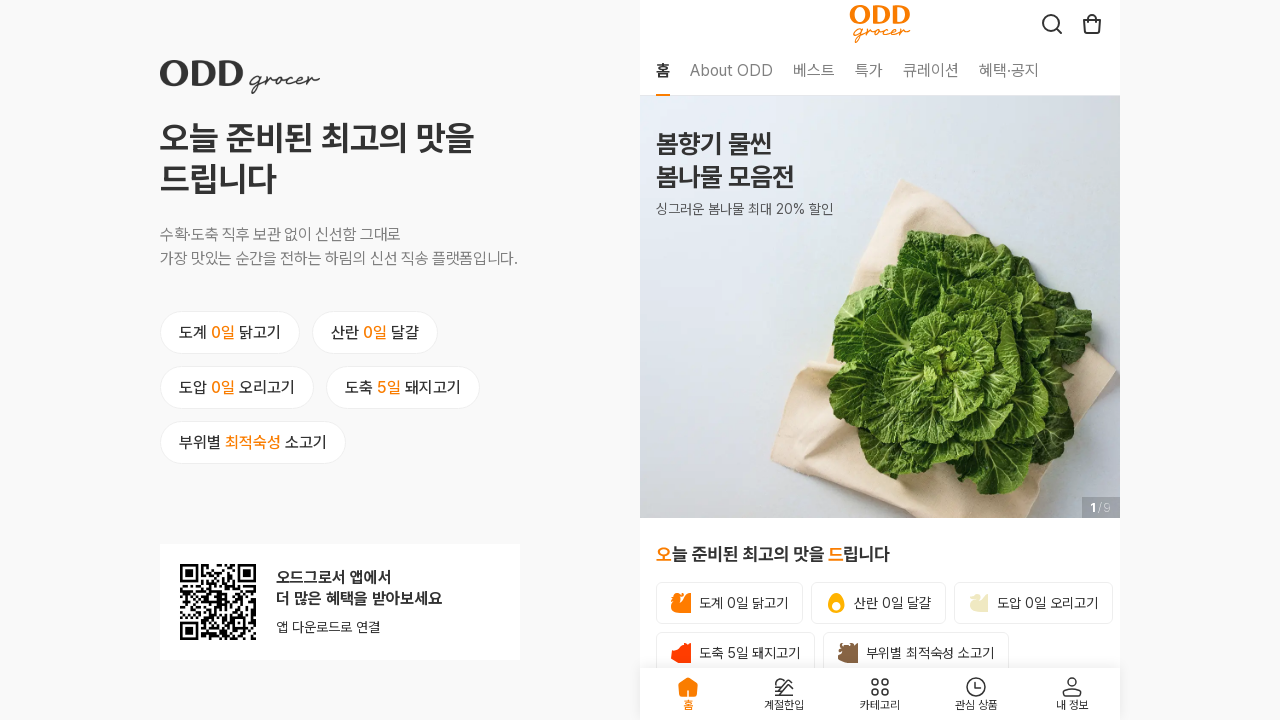

Main page loaded and network idle
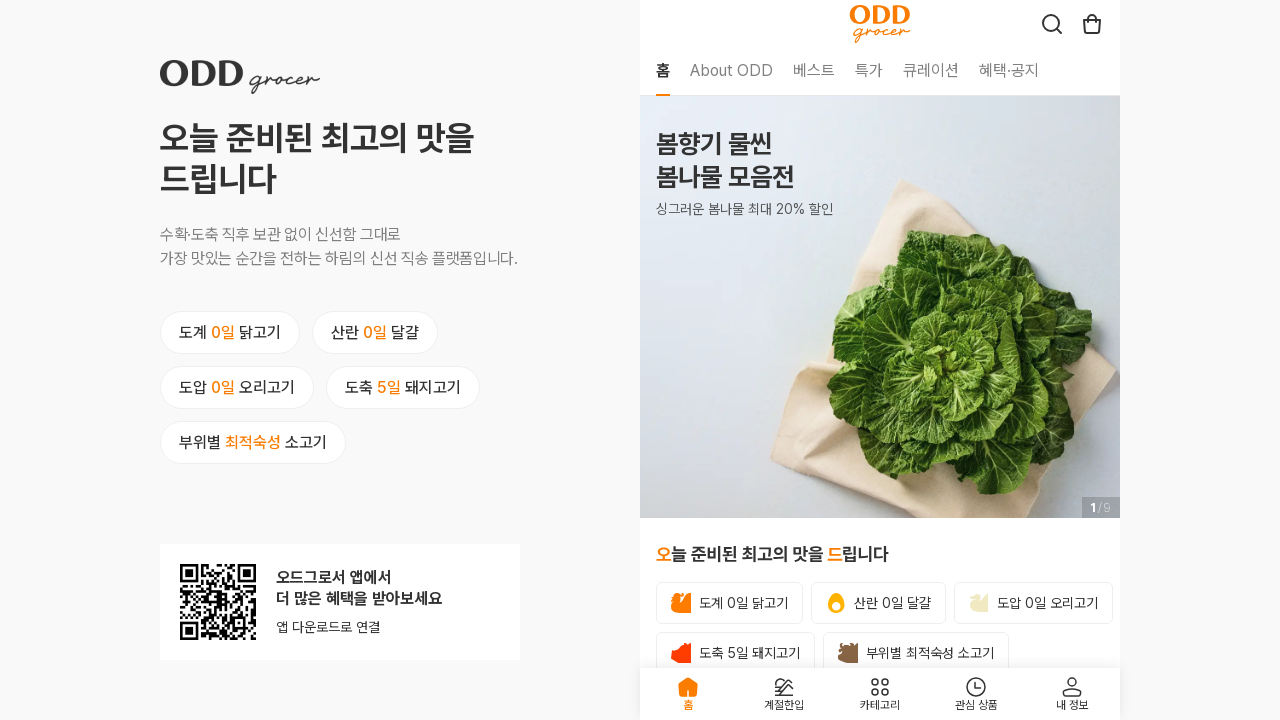

Waited 2 seconds for user reading time
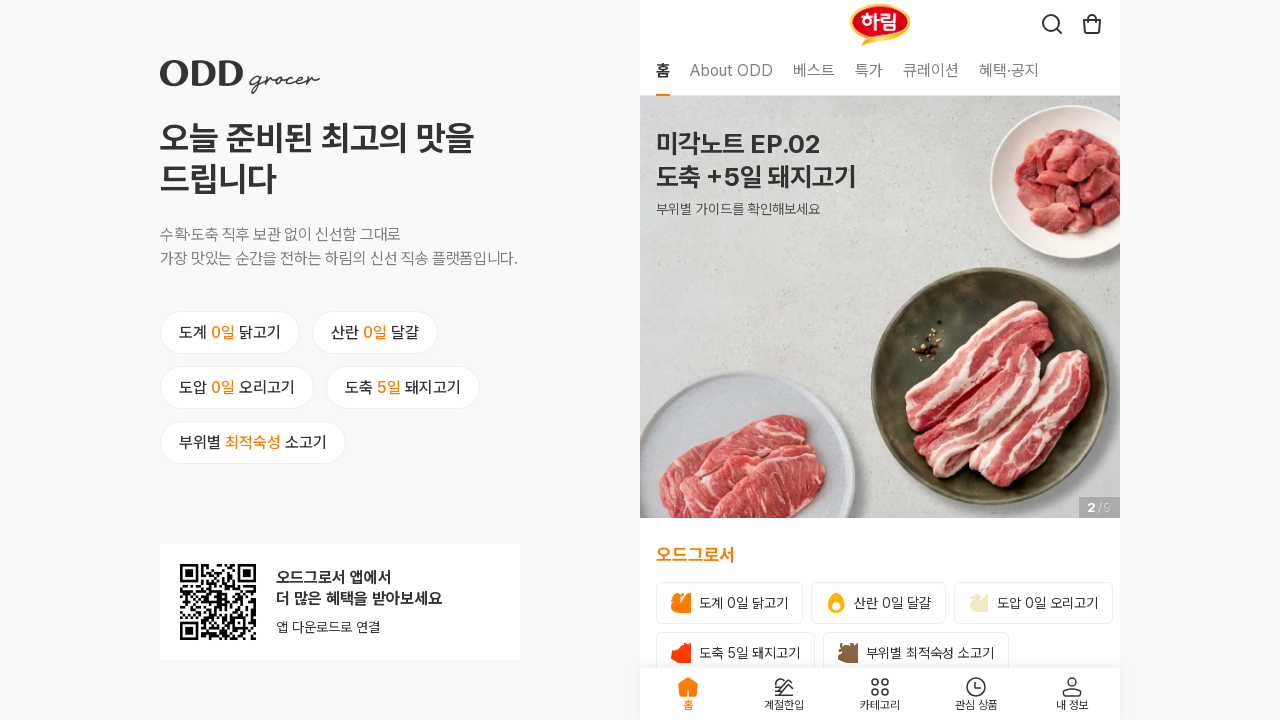

Found store element using selector: a[href*="/store"]
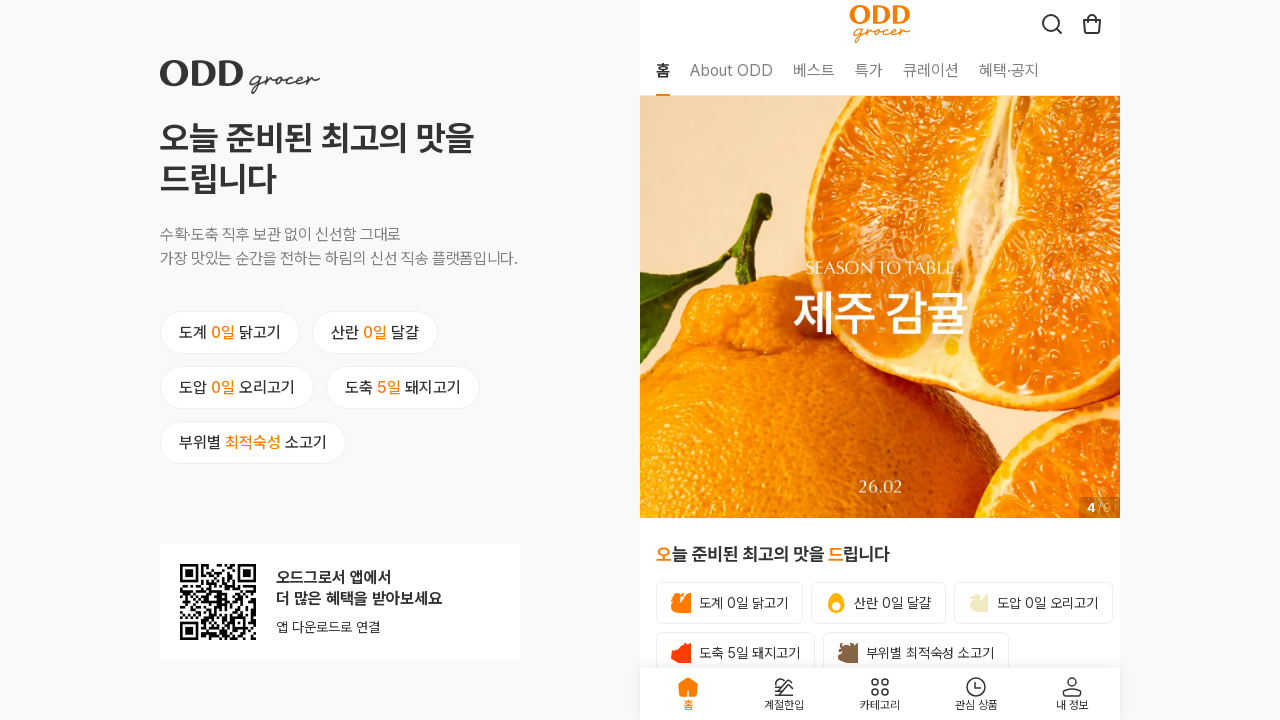

Clicked store link
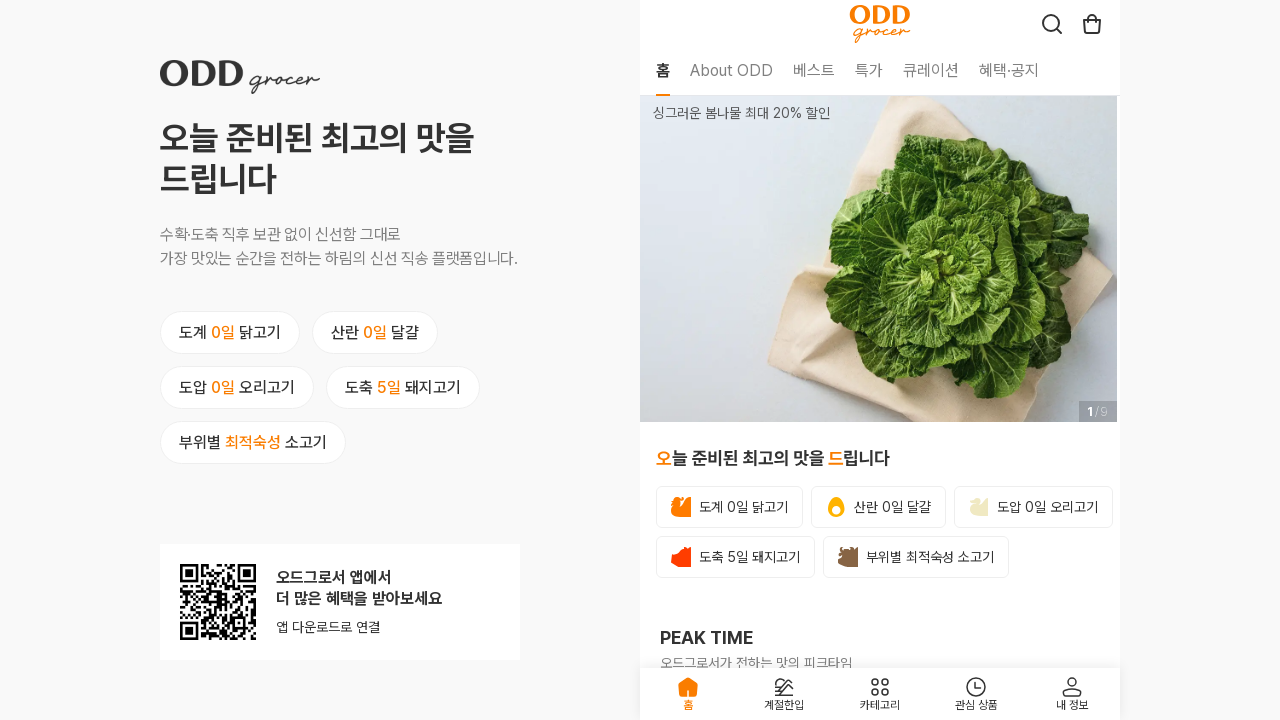

Store page loaded and network idle
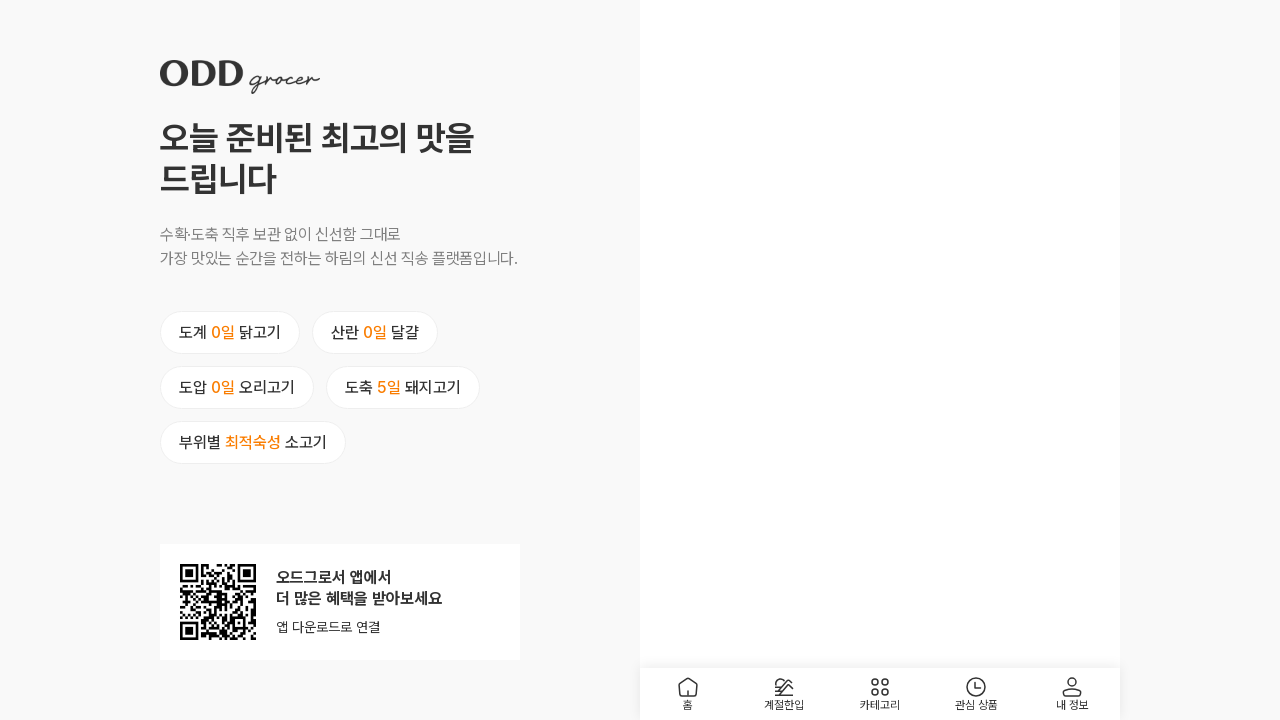

Waited 3 seconds for user browsing time on store page
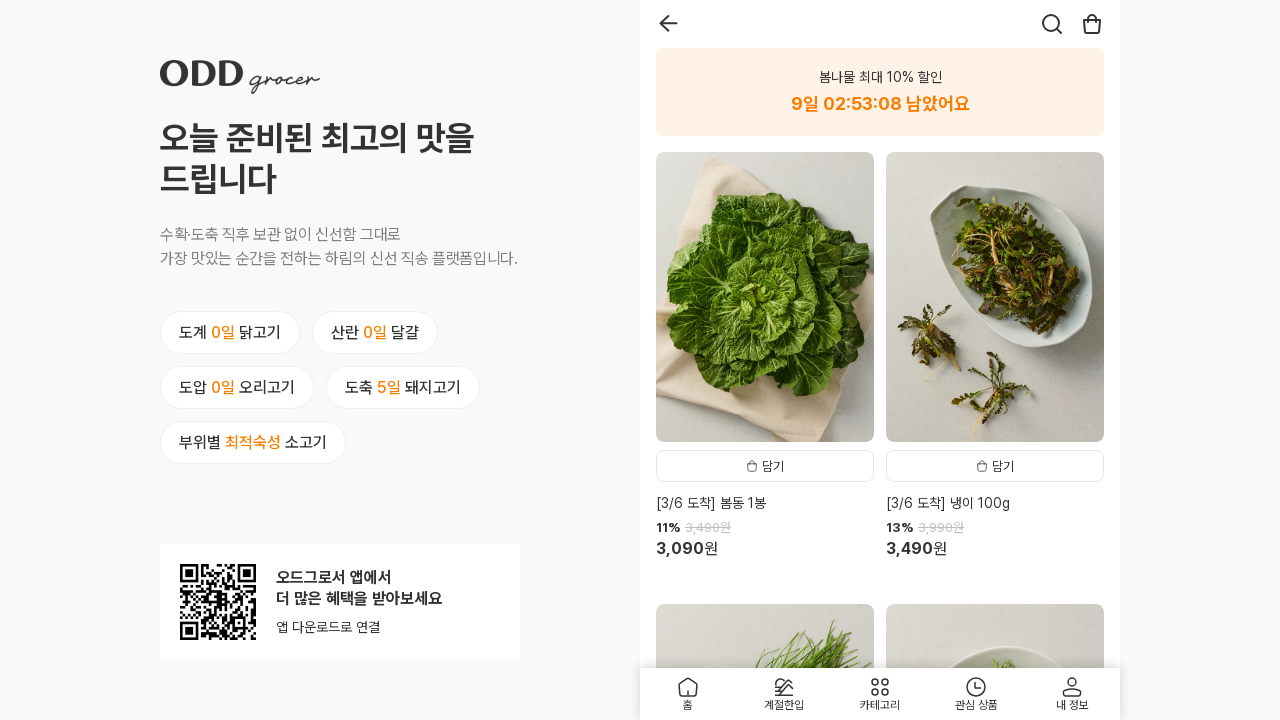

Scrolled down page by half viewport height
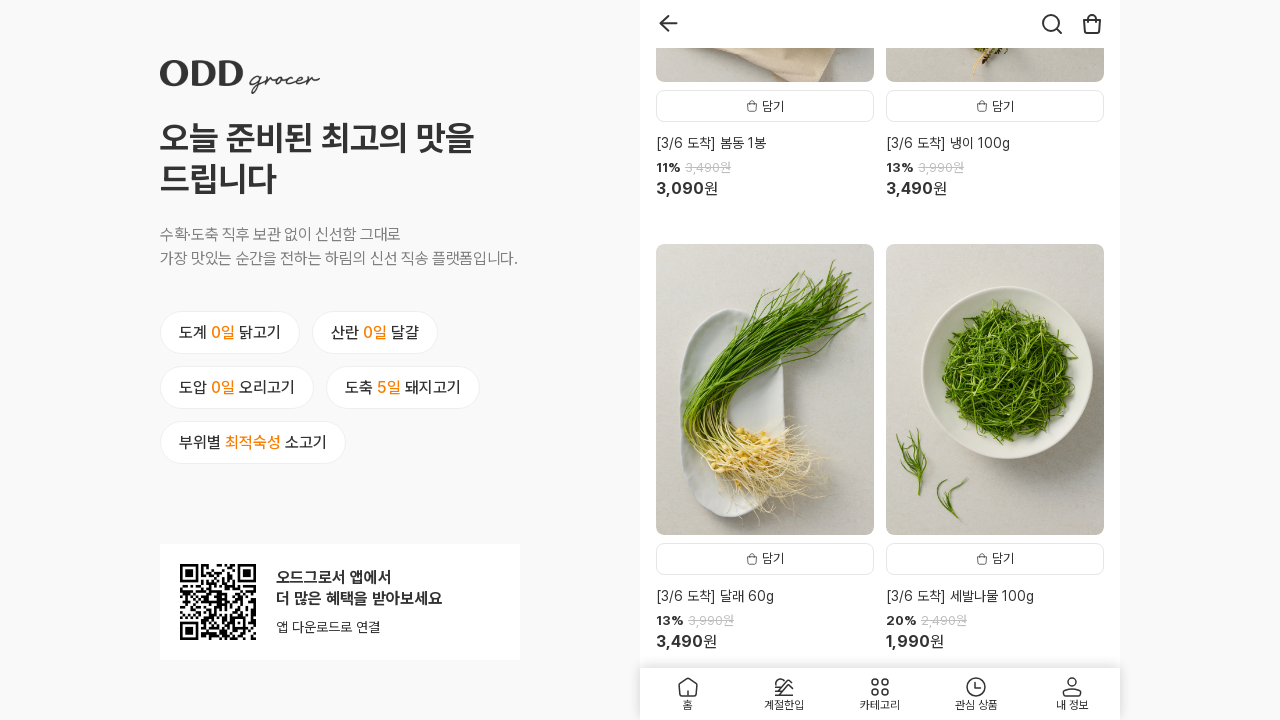

Waited 2 seconds after scrolling
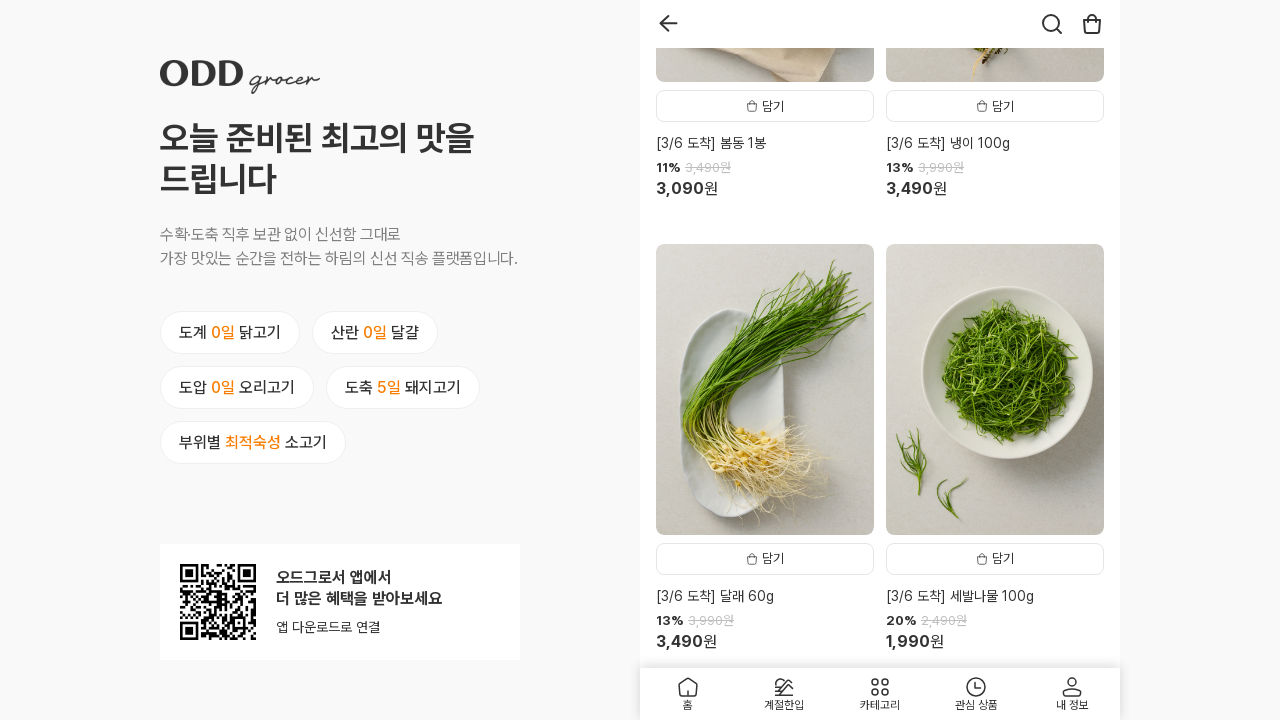

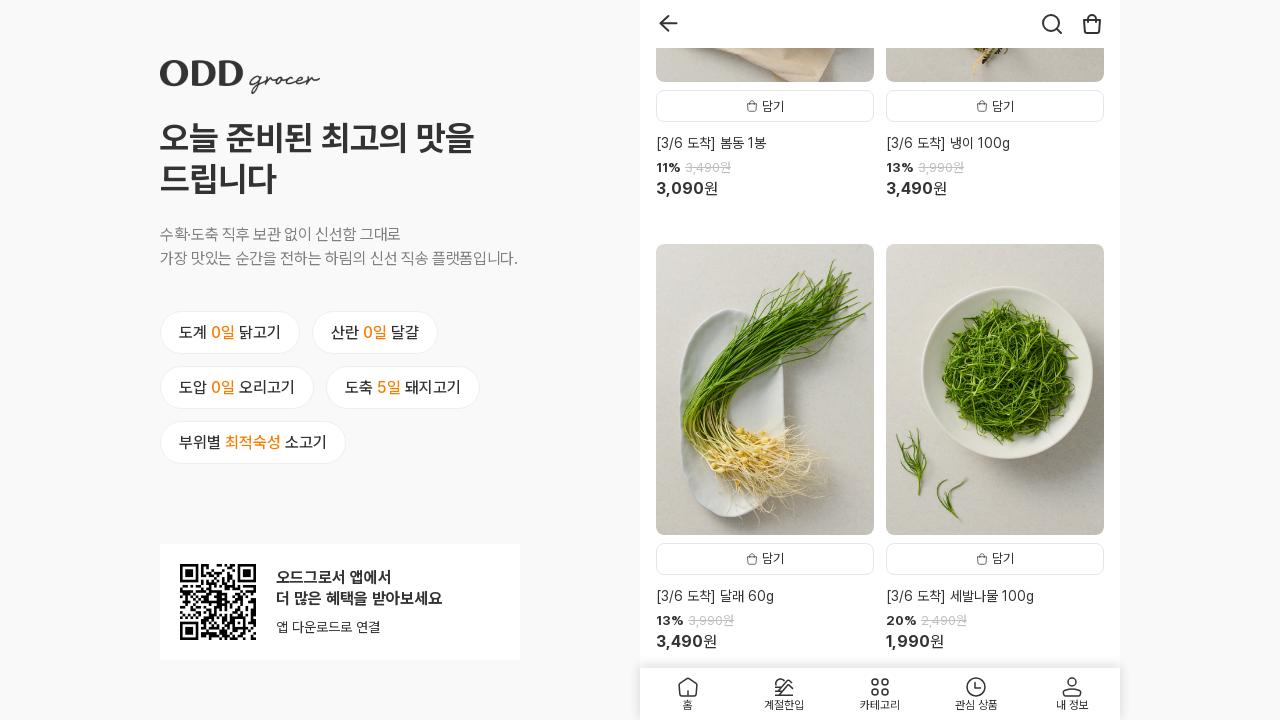